Demonstrates injecting jQuery Growl library into a page and displaying notification messages using JavaScript execution. The test loads jQuery, jQuery Growl library and its styles, then triggers various notification types (default, error, notice, warning) on the page.

Starting URL: http://the-internet.herokuapp.com

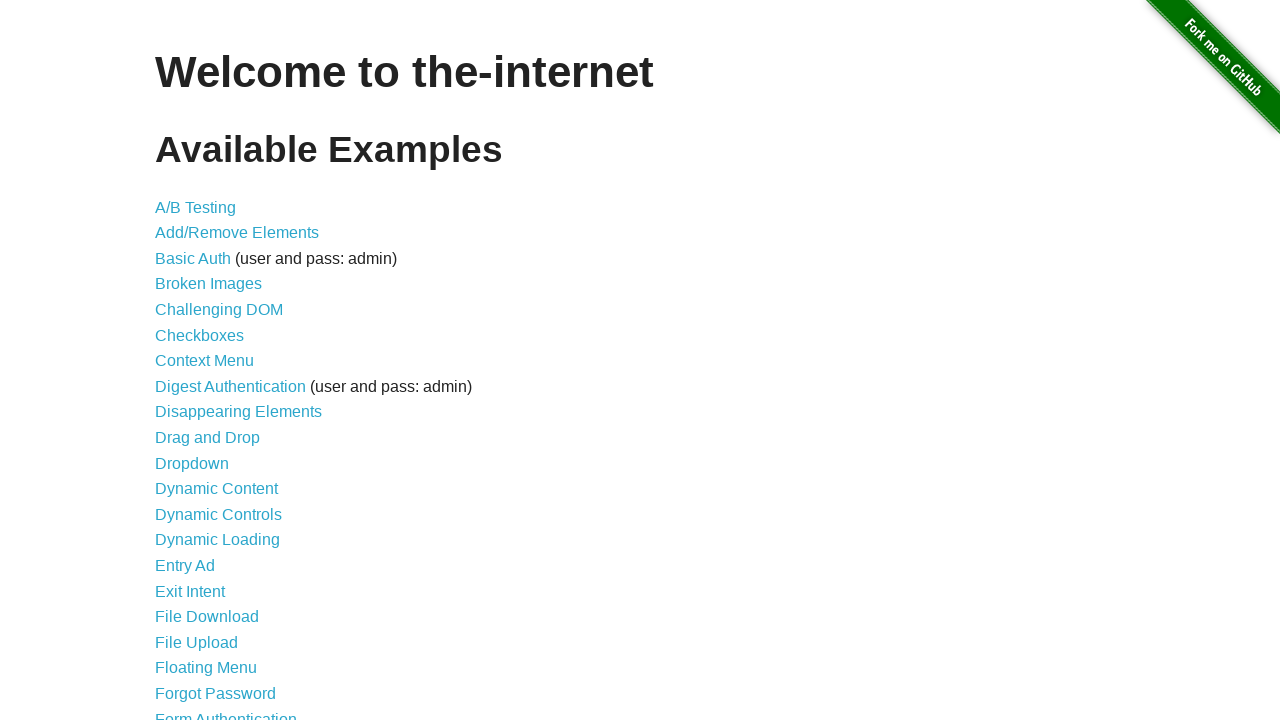

Injected jQuery library if not already present
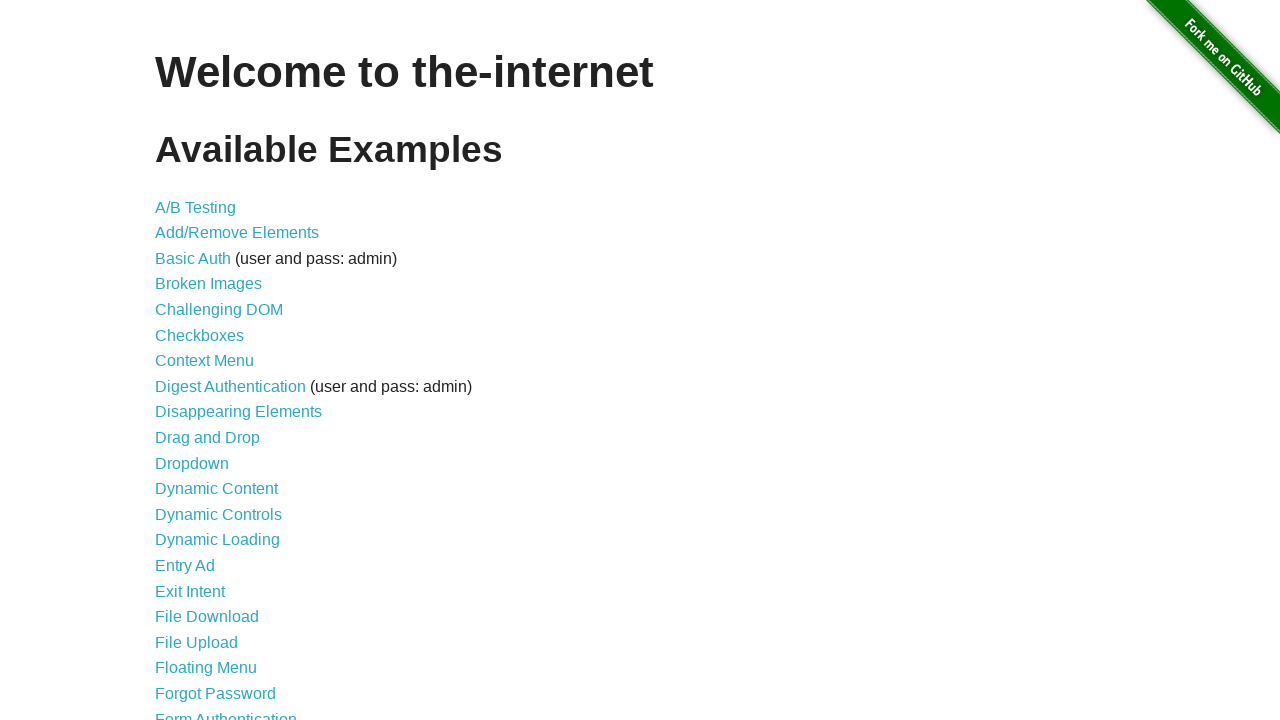

jQuery library loaded successfully
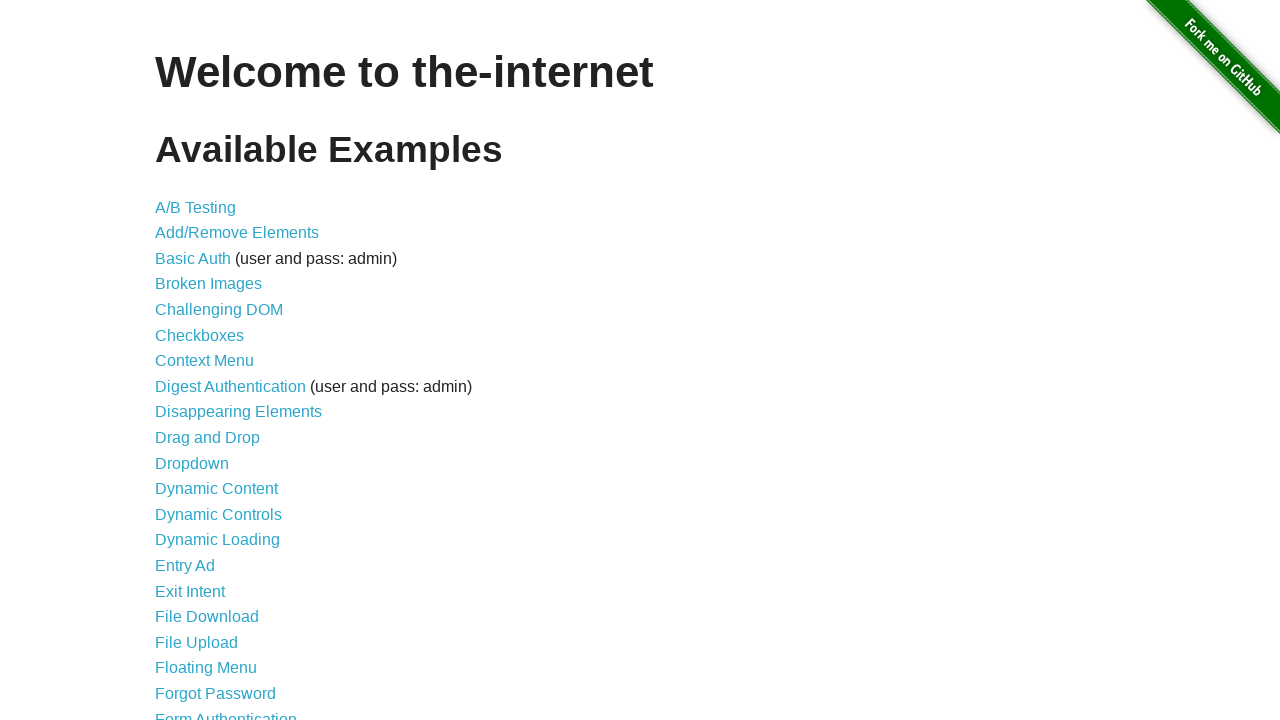

Loaded jQuery Growl library
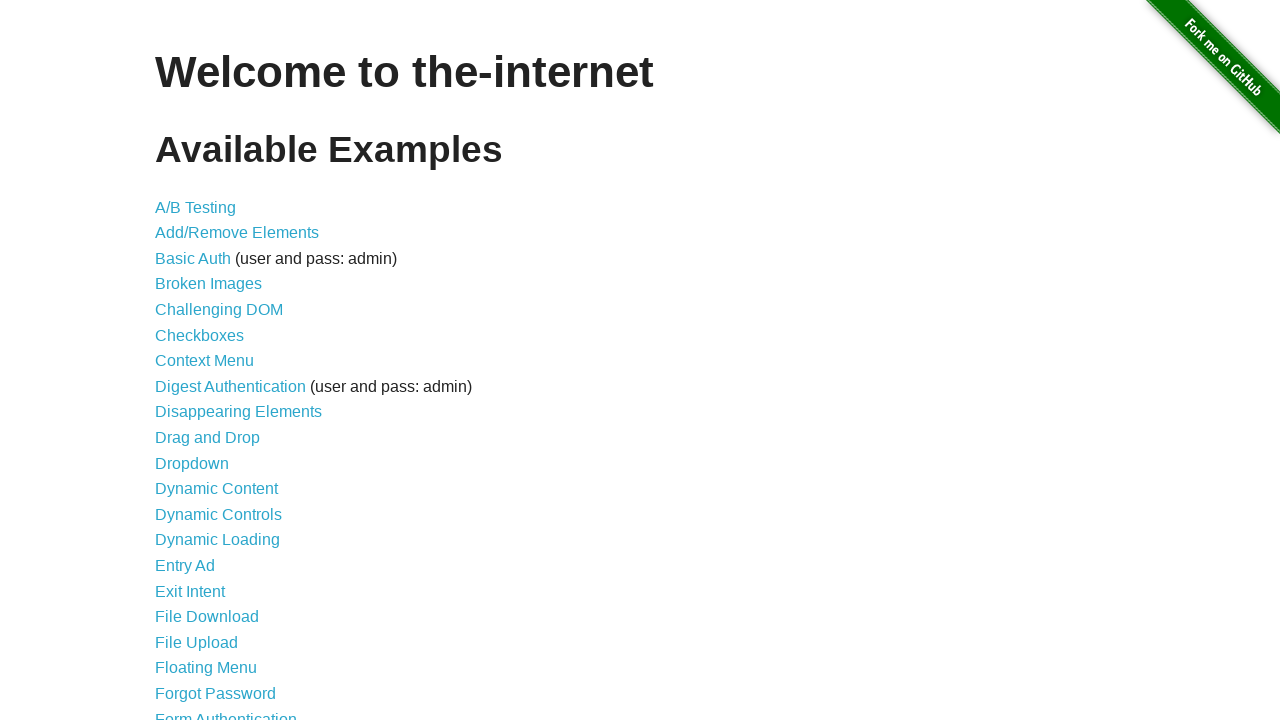

Added jQuery Growl CSS stylesheet to page
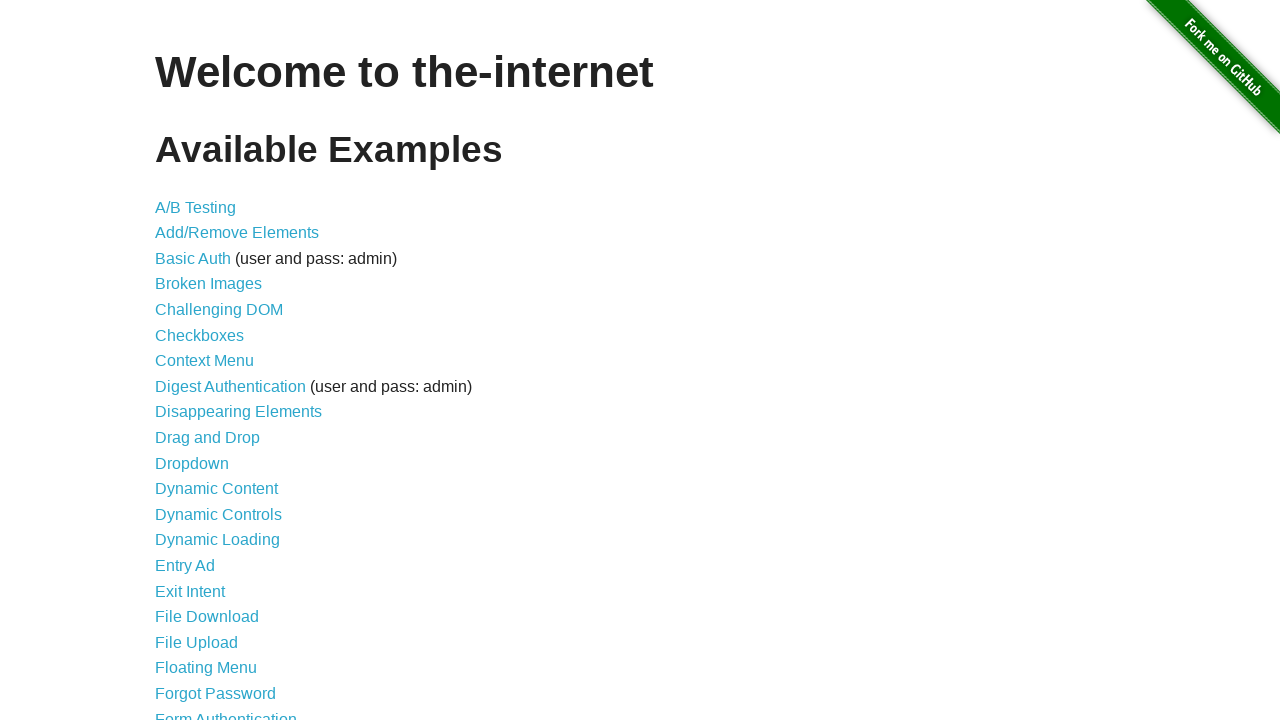

jQuery Growl library ready for use
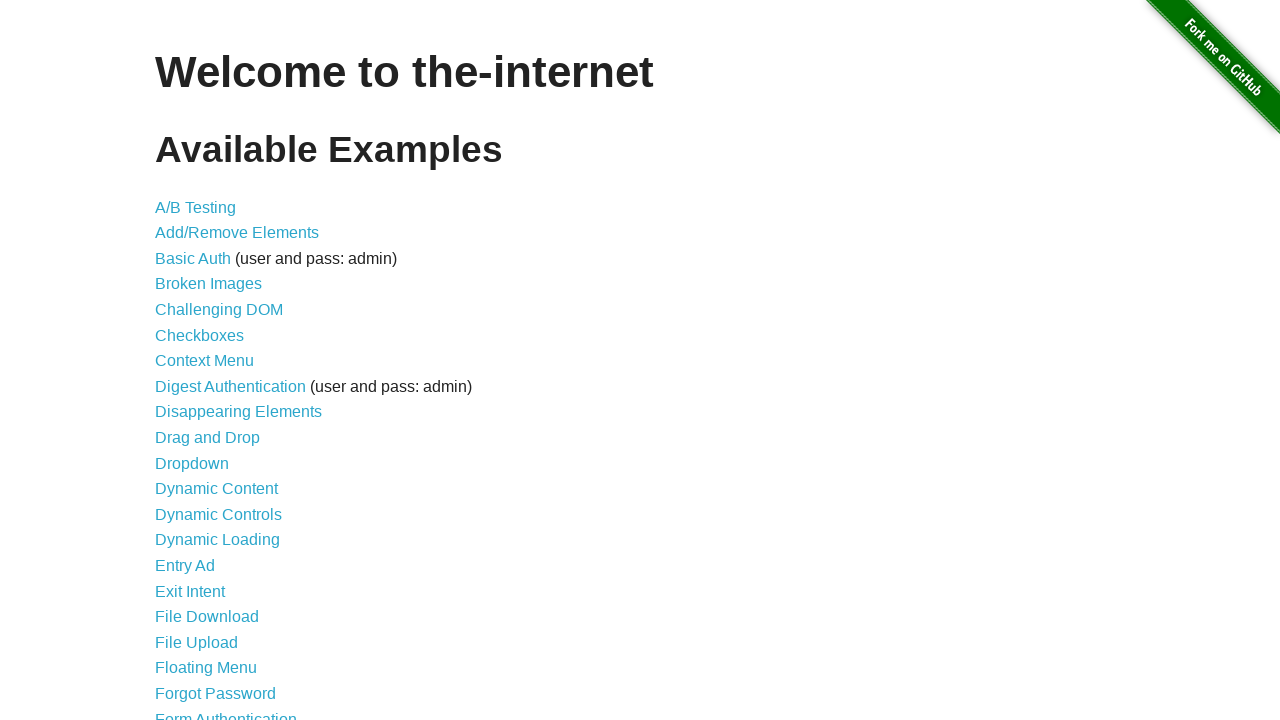

Triggered default notification with title 'GET' and message '/'
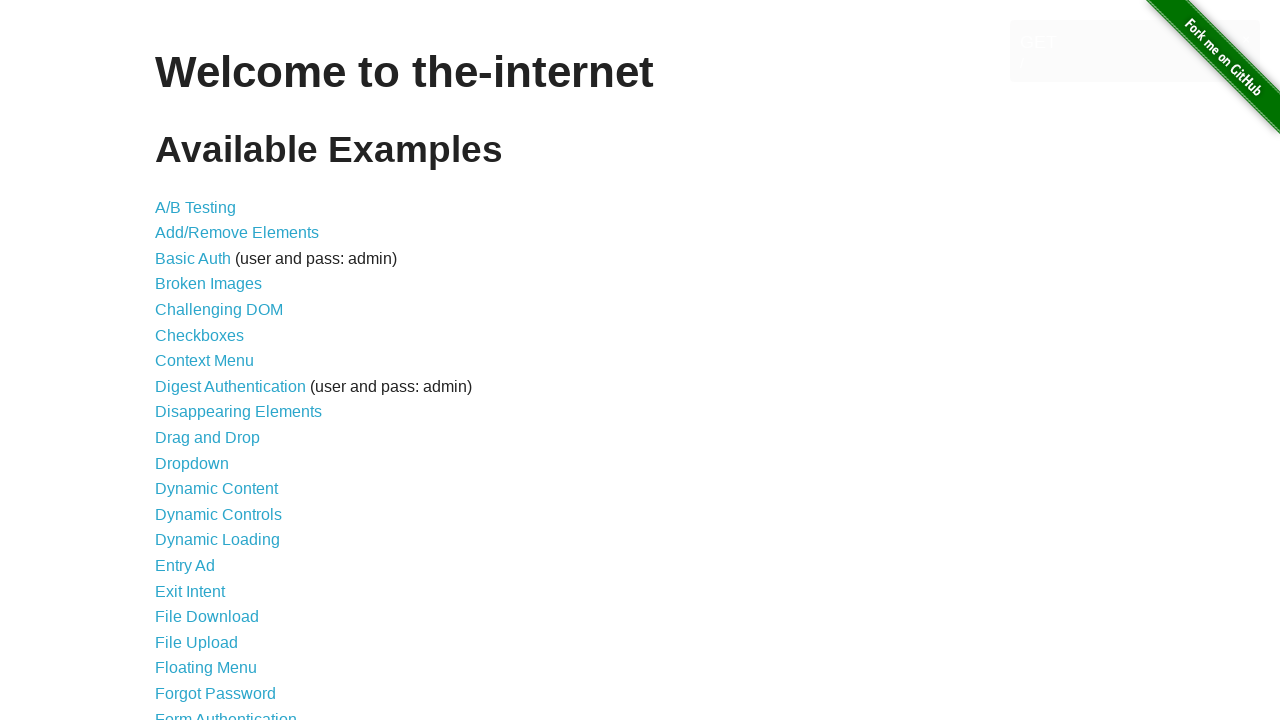

Triggered error notification with title 'ERROR'
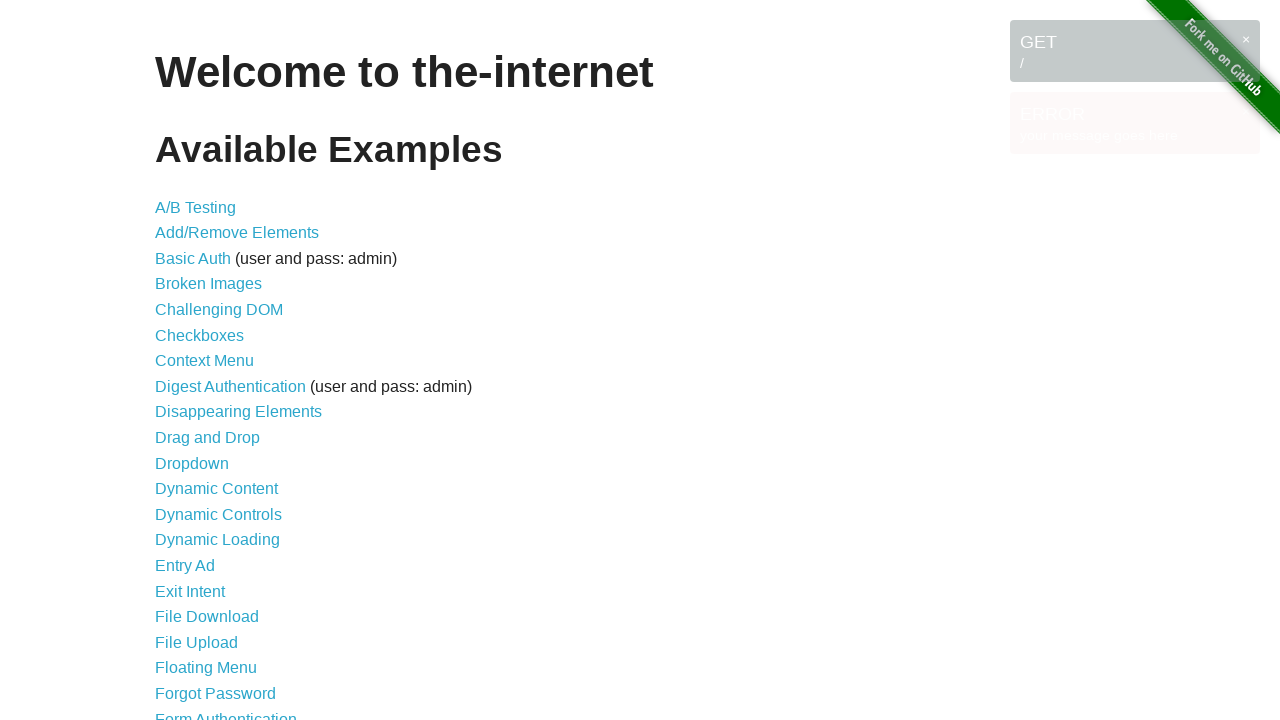

Triggered notice notification with title 'Notice'
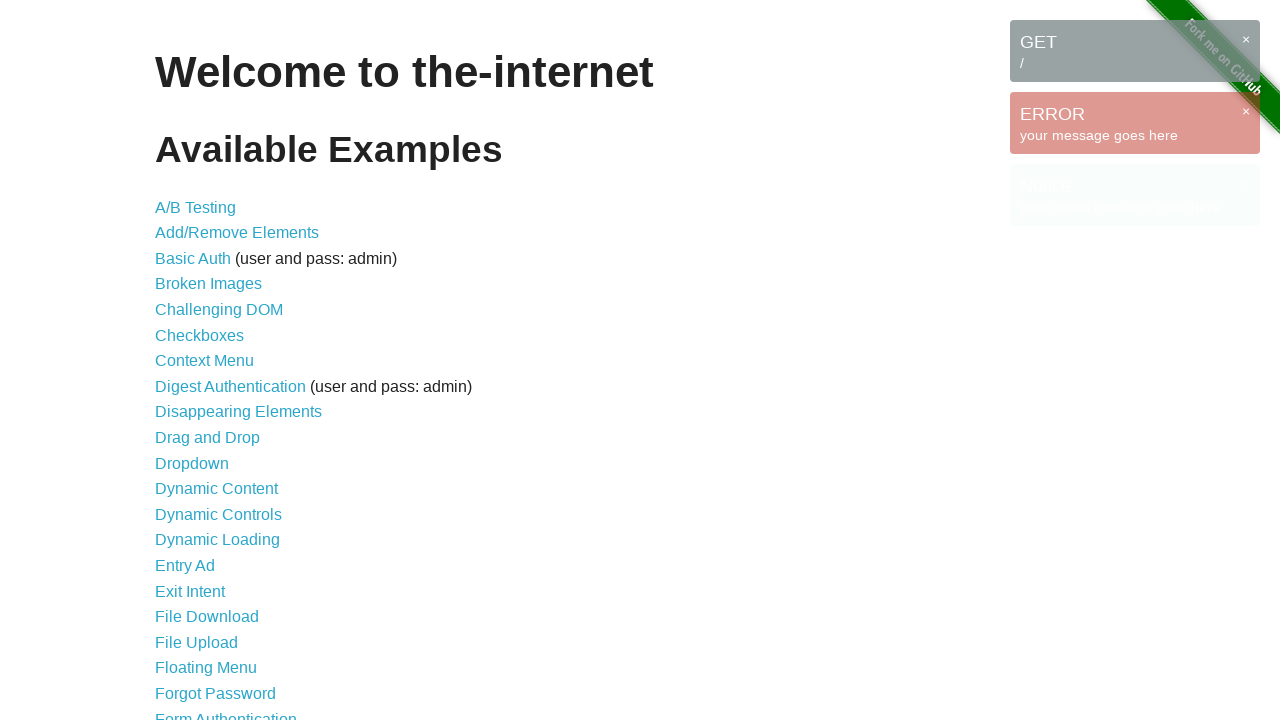

Triggered warning notification with title 'Warning!'
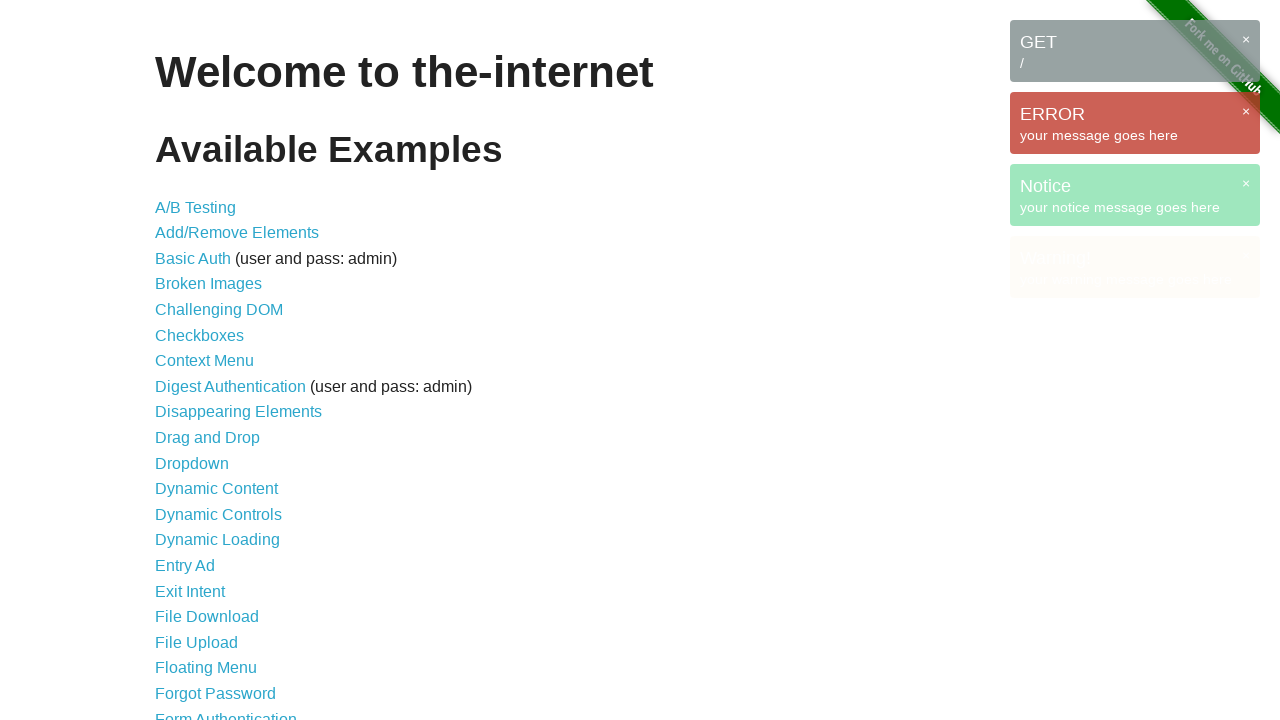

All notifications loaded and visible on page
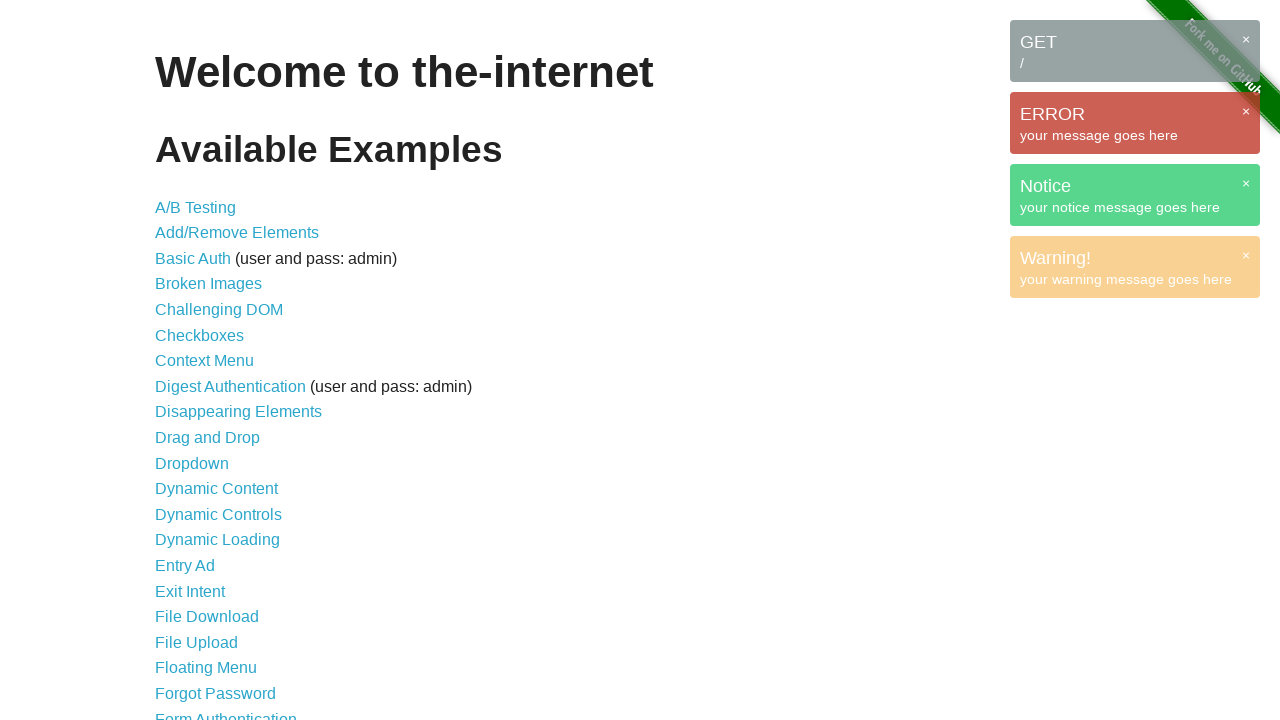

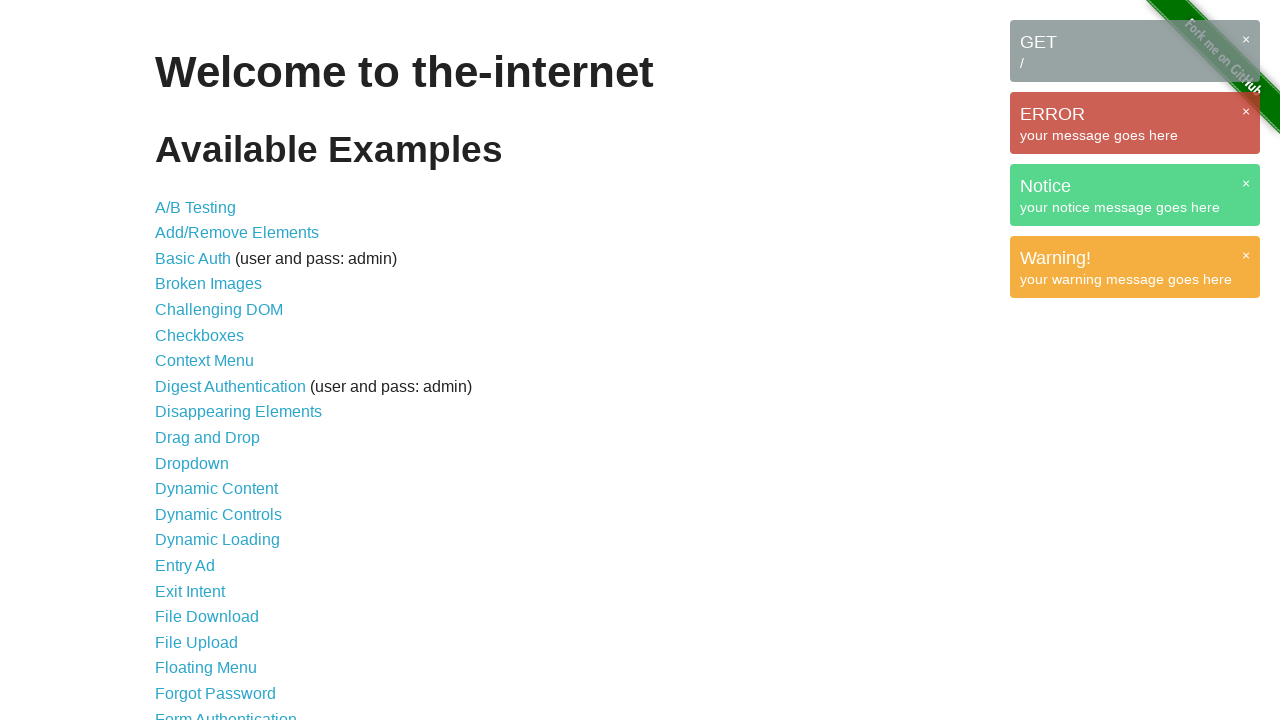